Verifies that the second button's value is NOT "This is a button" (case insensitive check)

Starting URL: https://kristinek.github.io/site/examples/locators

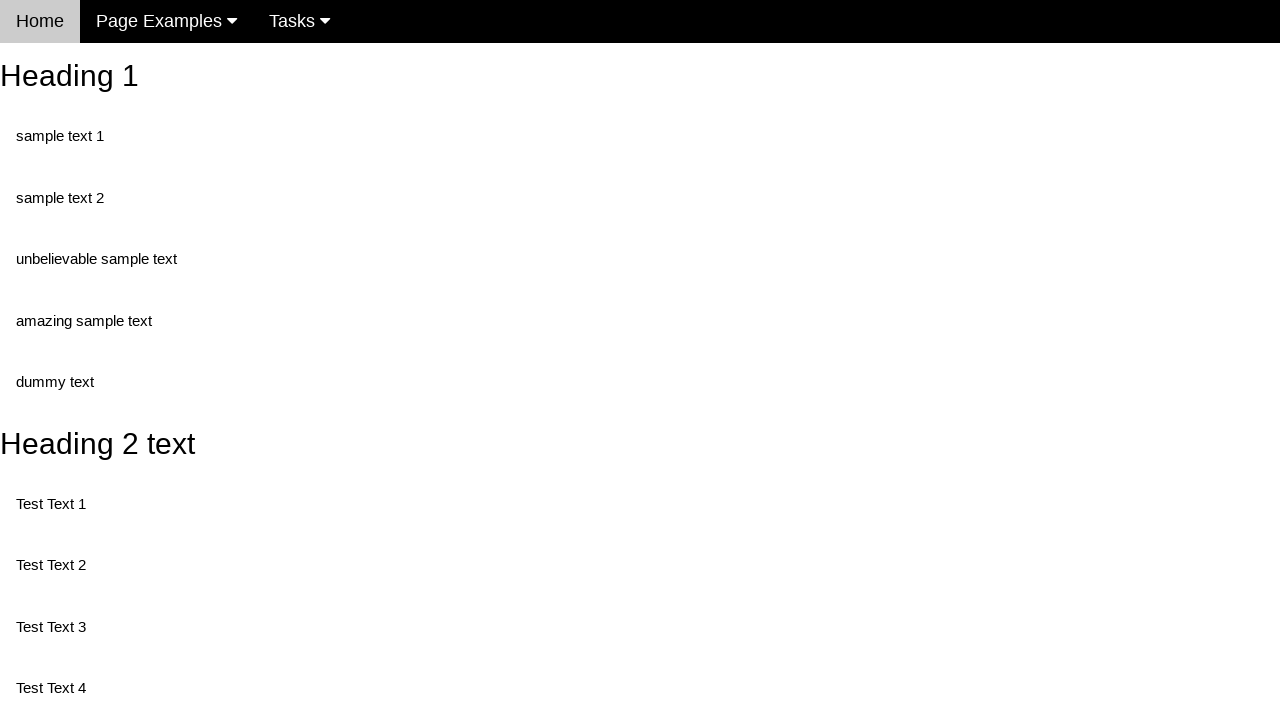

Navigated to locators example page
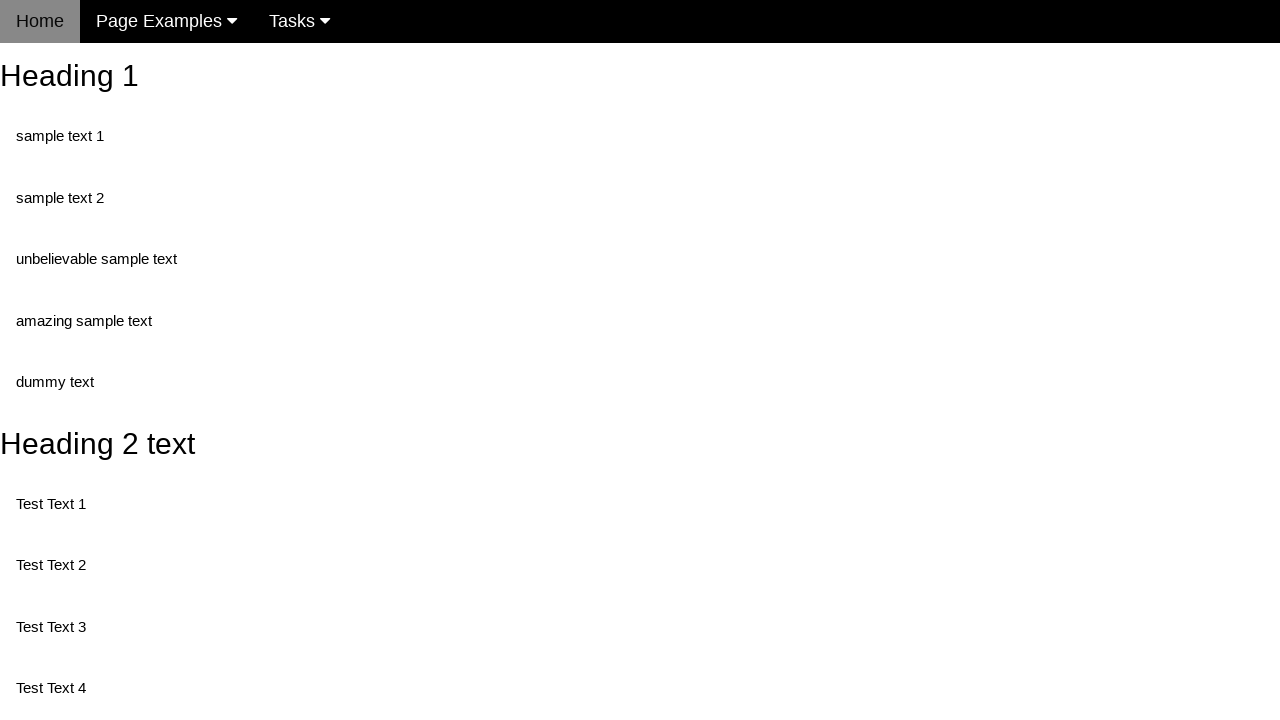

Retrieved value attribute from second button
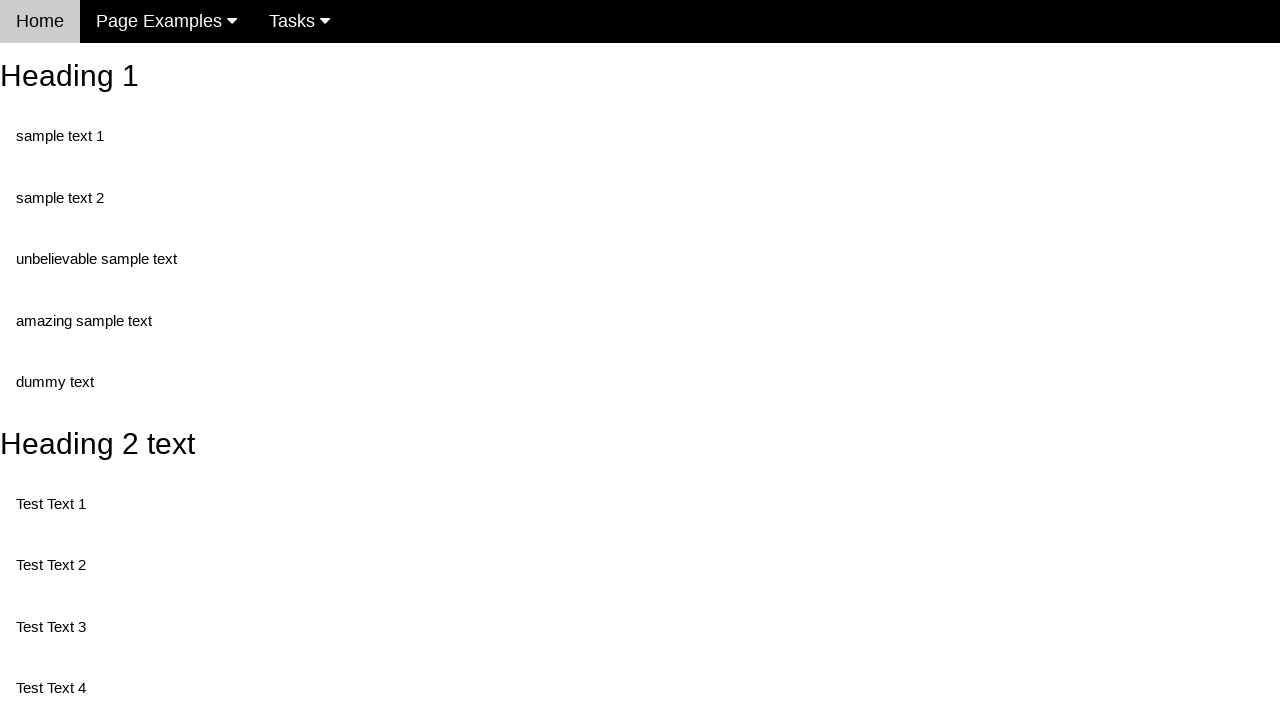

Asserted that second button's value is NOT 'This is a button' (case insensitive)
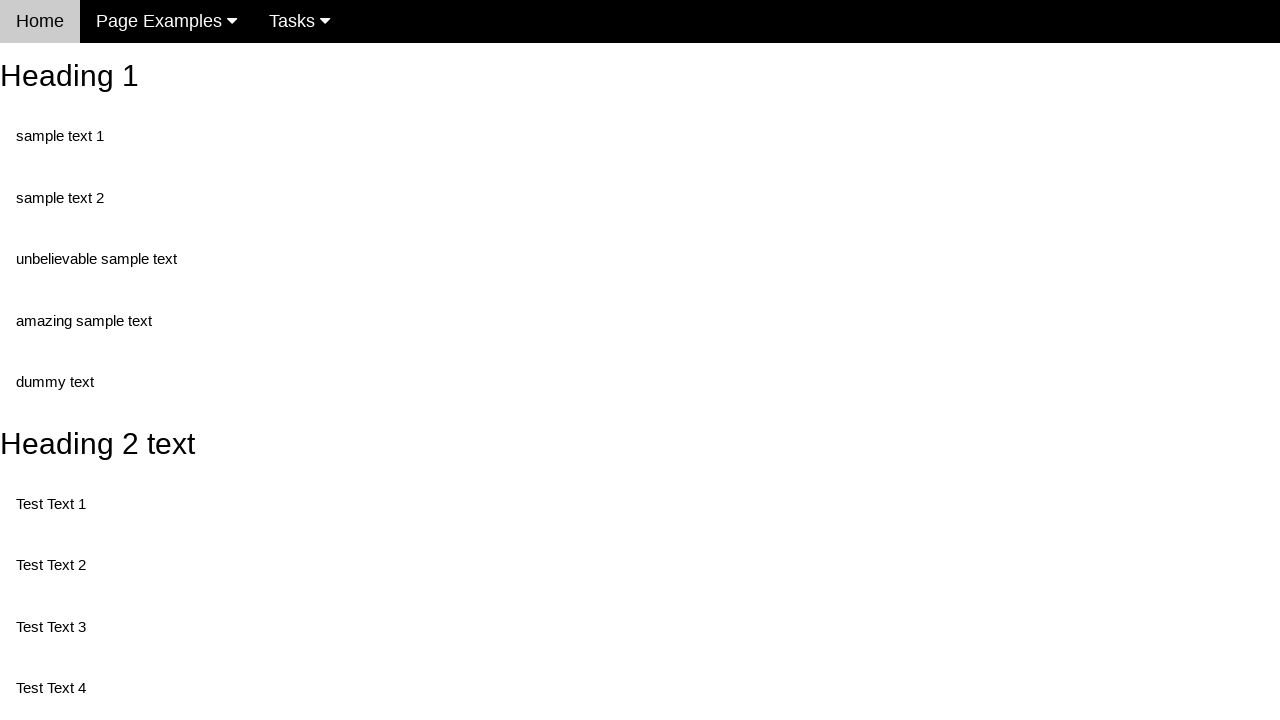

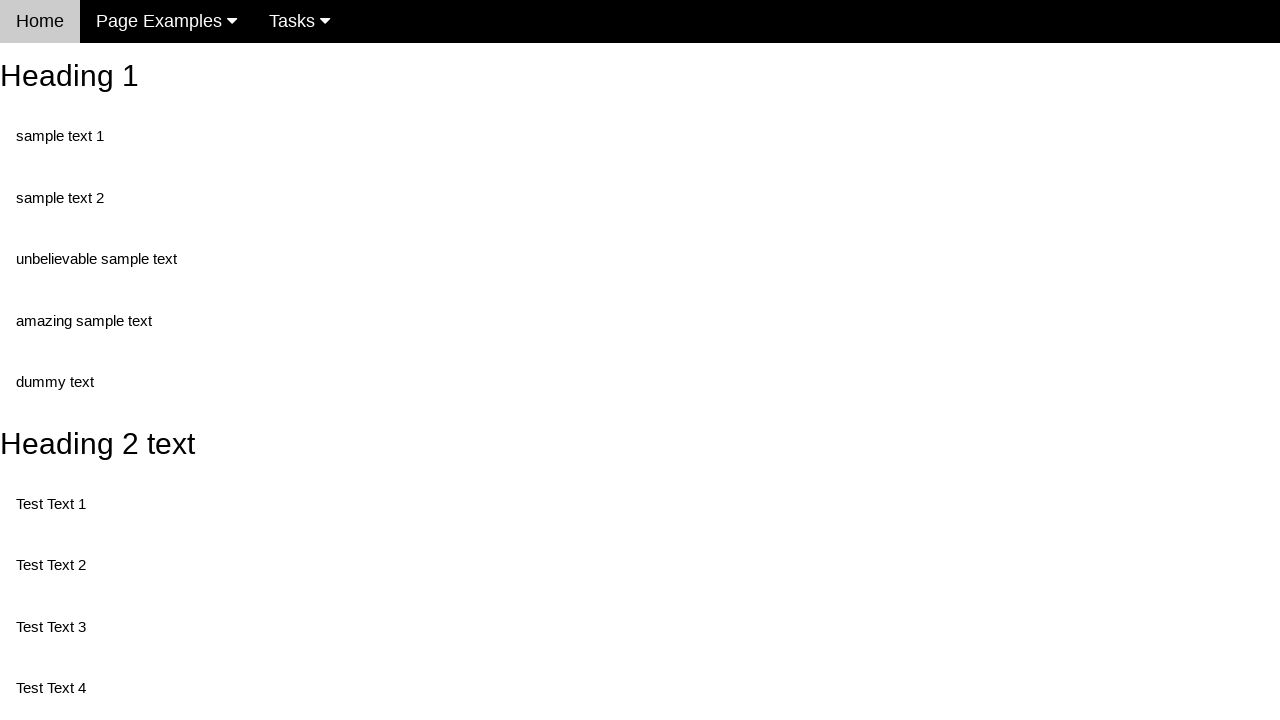